Tests multiple window handling by clicking a link that opens a new window, then switching between the windows to verify they opened correctly

Starting URL: https://the-internet.herokuapp.com/windows

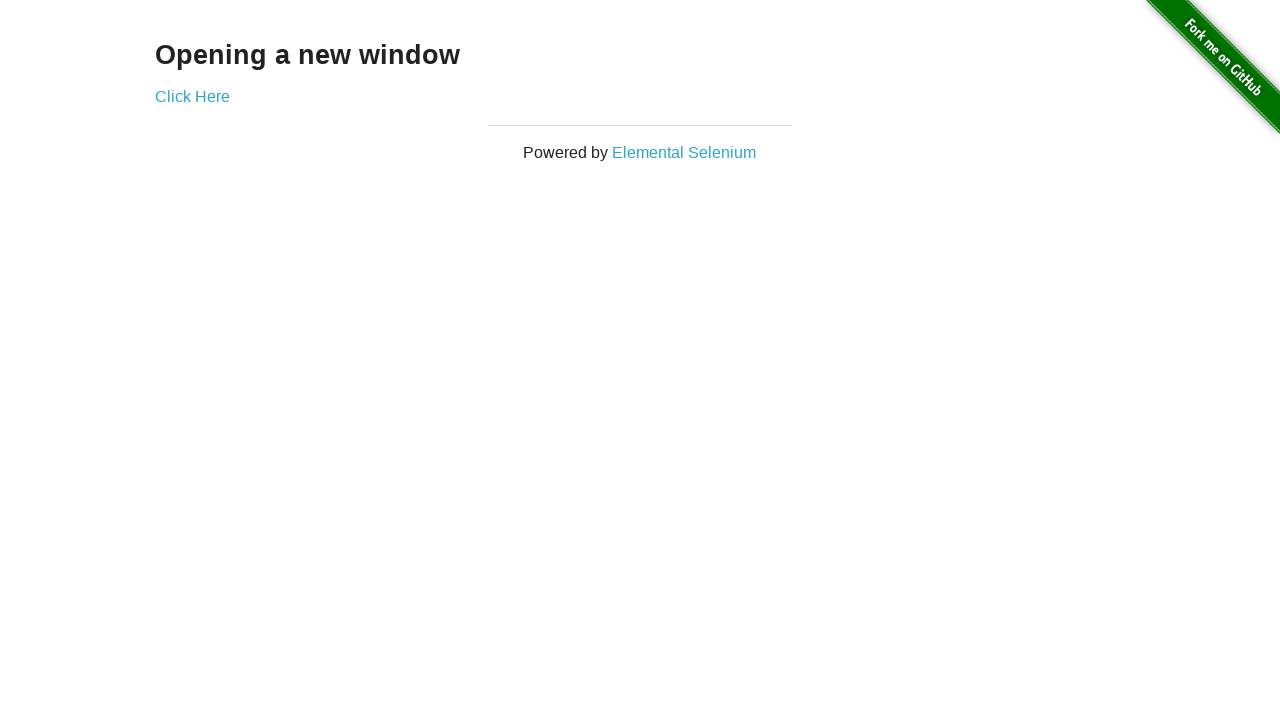

Clicked 'Click Here' link to open new window at (192, 96) on xpath=//a[text()='Click Here']
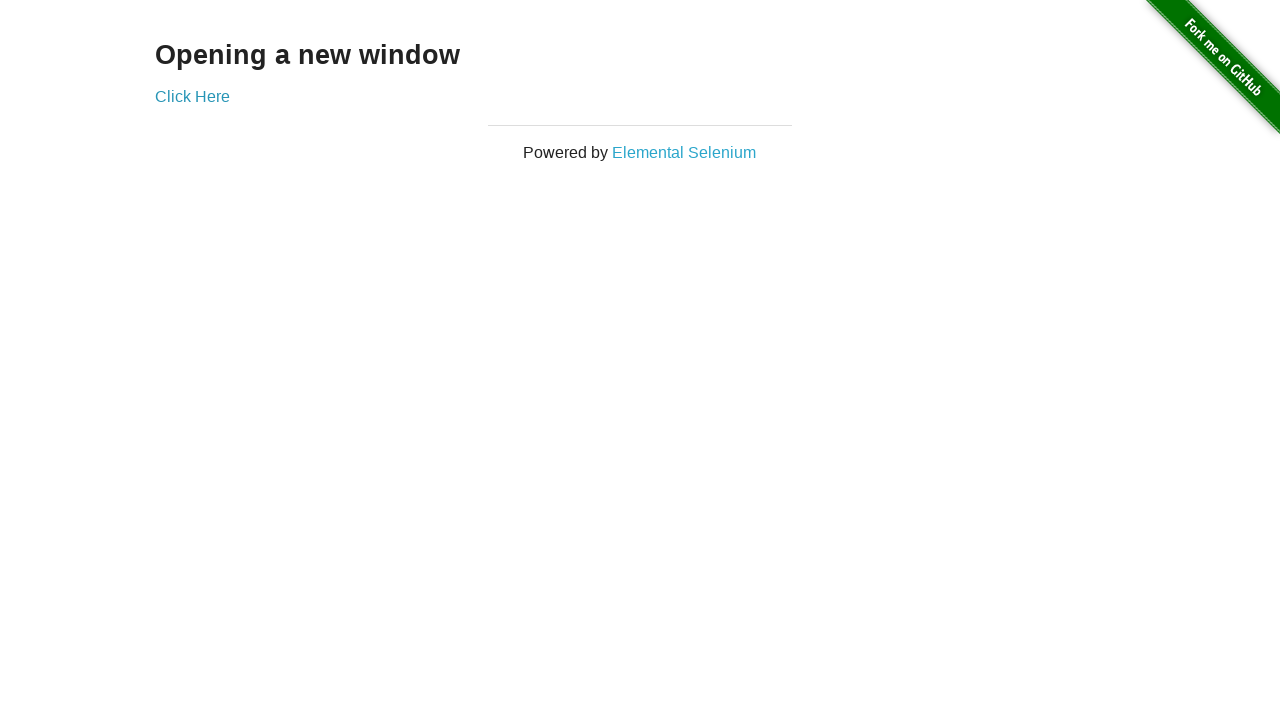

New window opened after clicking link at (192, 96) on xpath=//a[text()='Click Here']
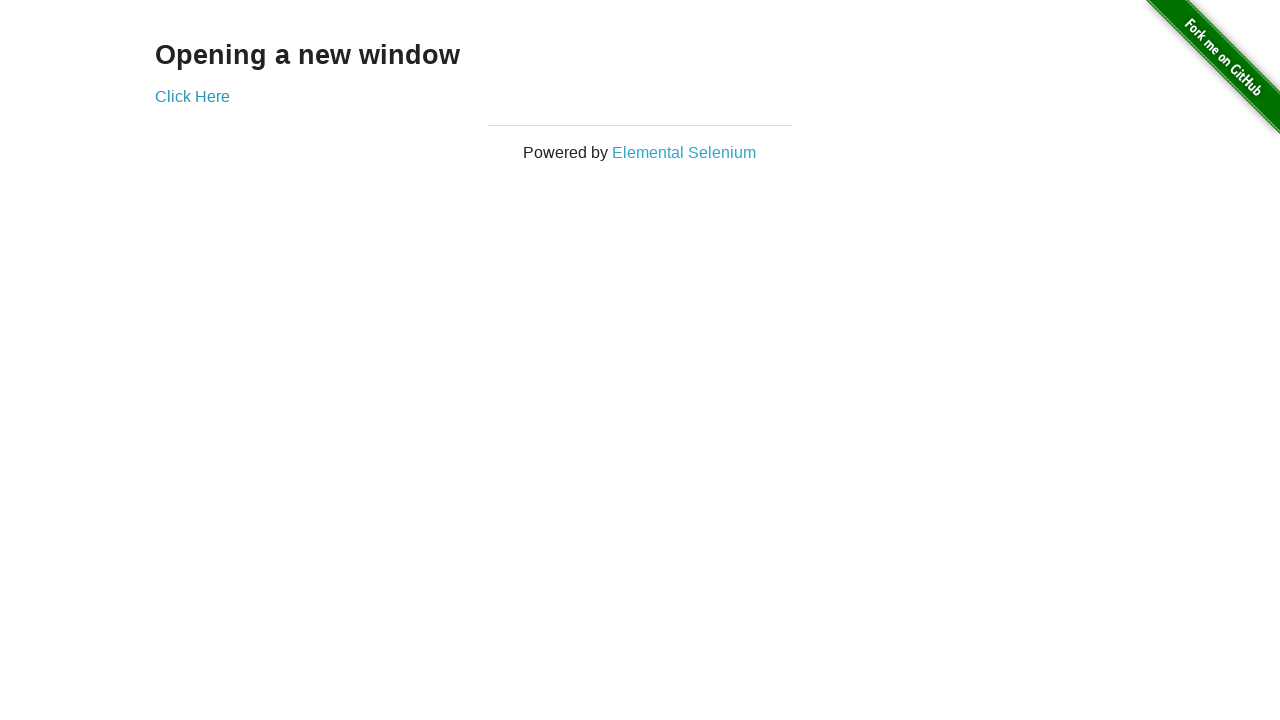

New page finished loading
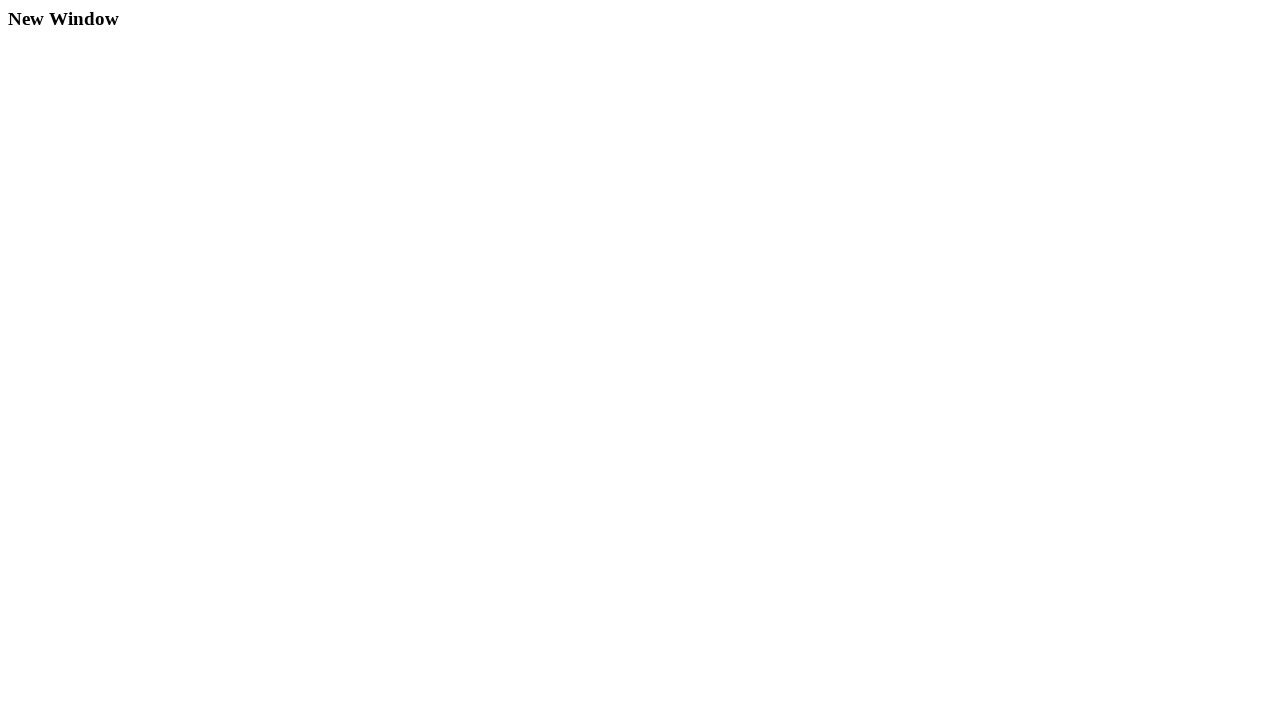

Switched to original page window
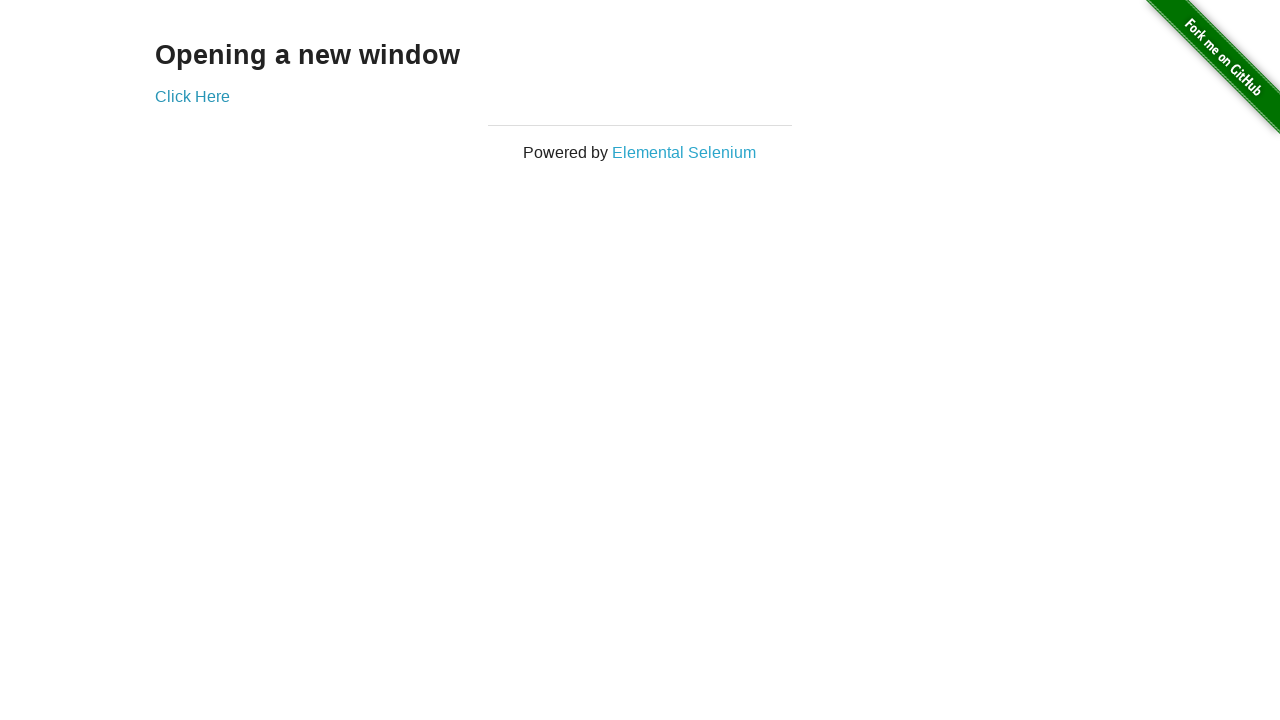

Verified original page contains 'Click Here' link
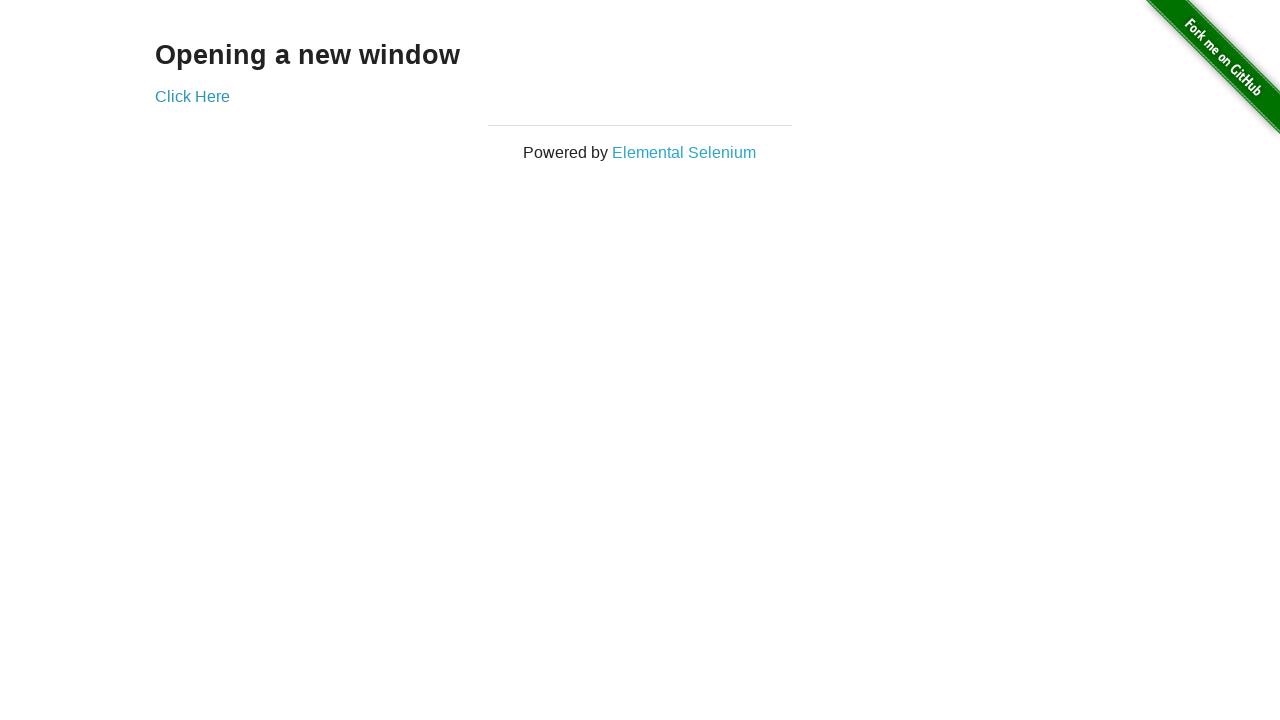

Switched to new page window
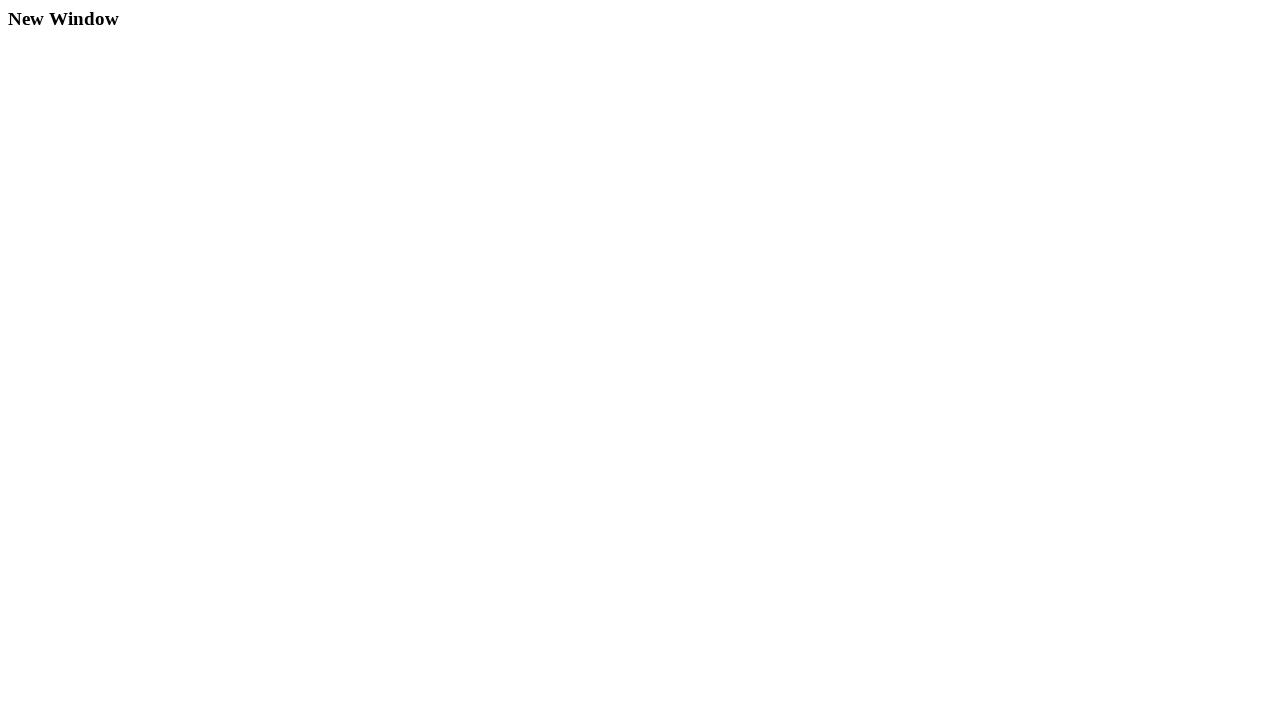

Verified new page is fully loaded
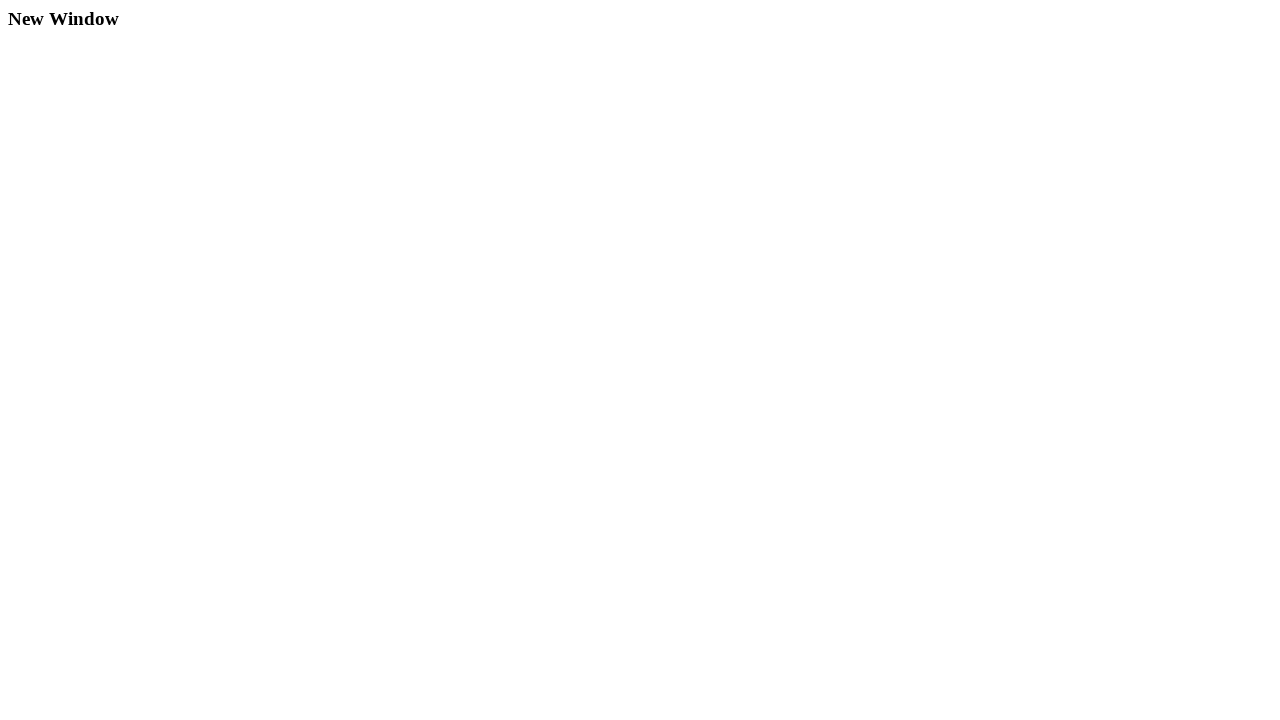

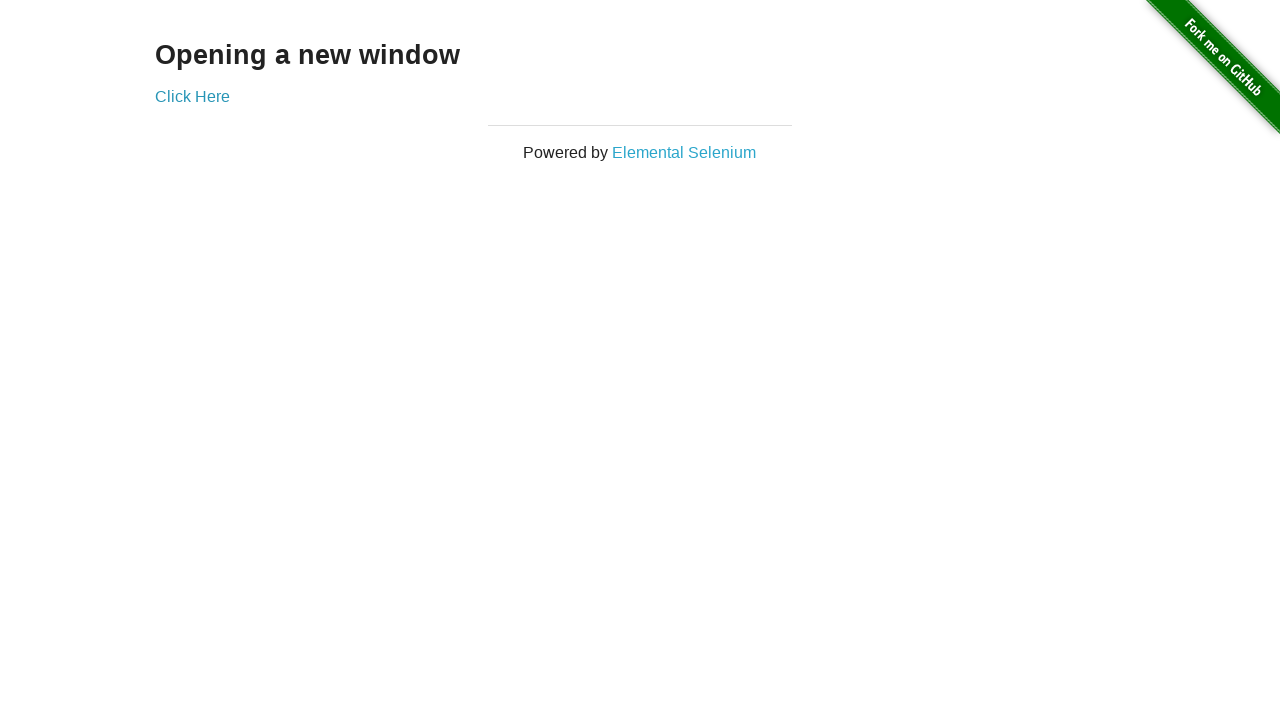